Navigates to Starz series page, clicks on a series to view its details page, and expands the synopsis section by clicking the synopsis button.

Starting URL: https://www.starz.com/us/en/series

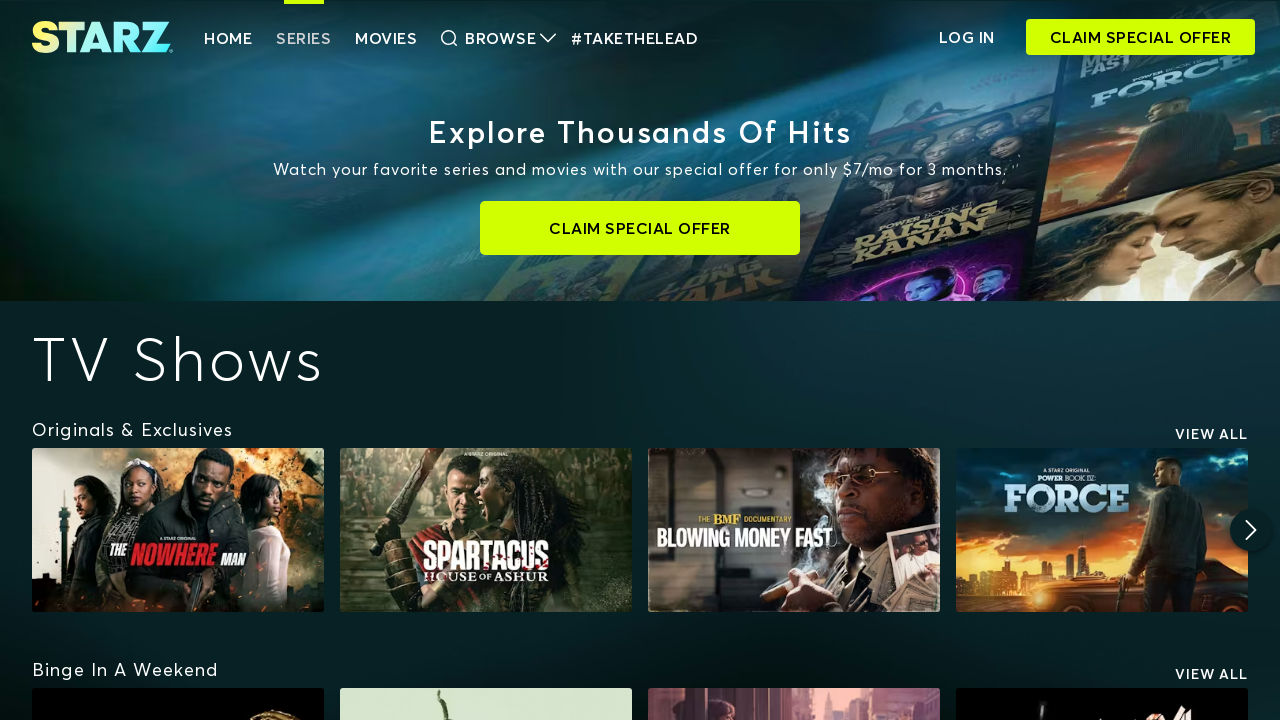

Waited for series slides to load on Starz series page
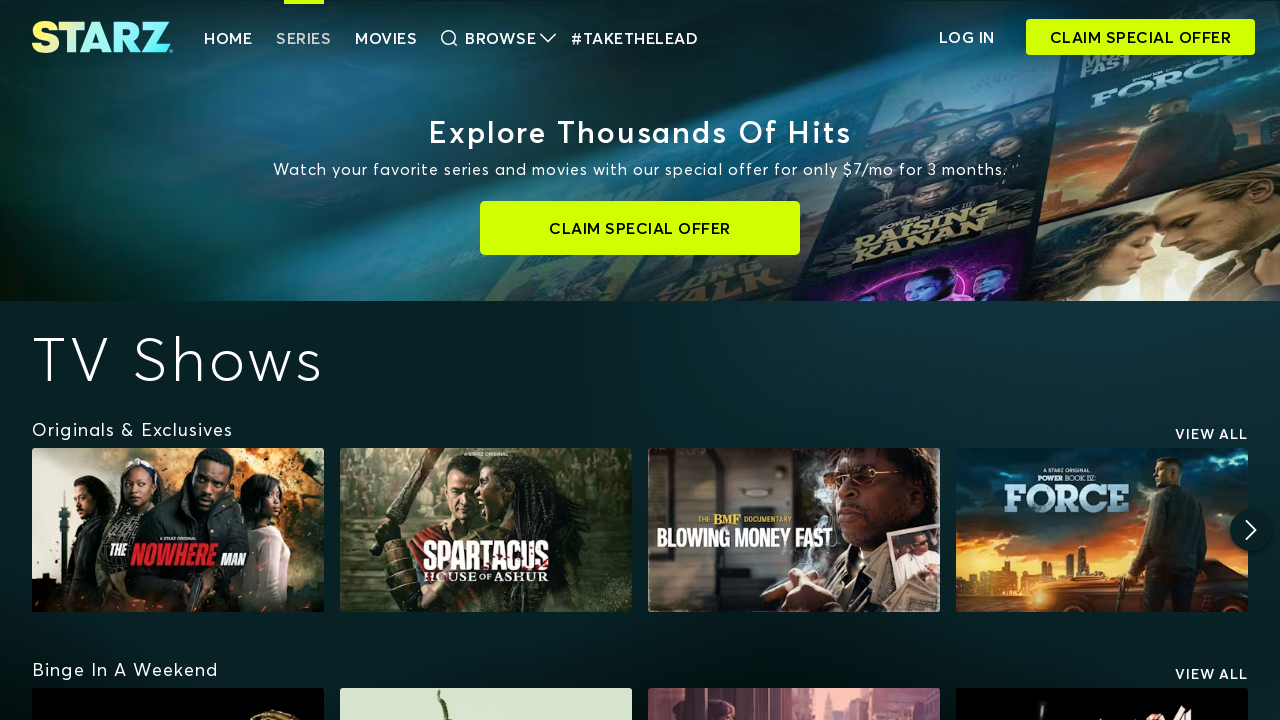

Clicked on the first series to view its details page at (178, 530) on .StandardSlide_img-container__XvbLR >> nth=0
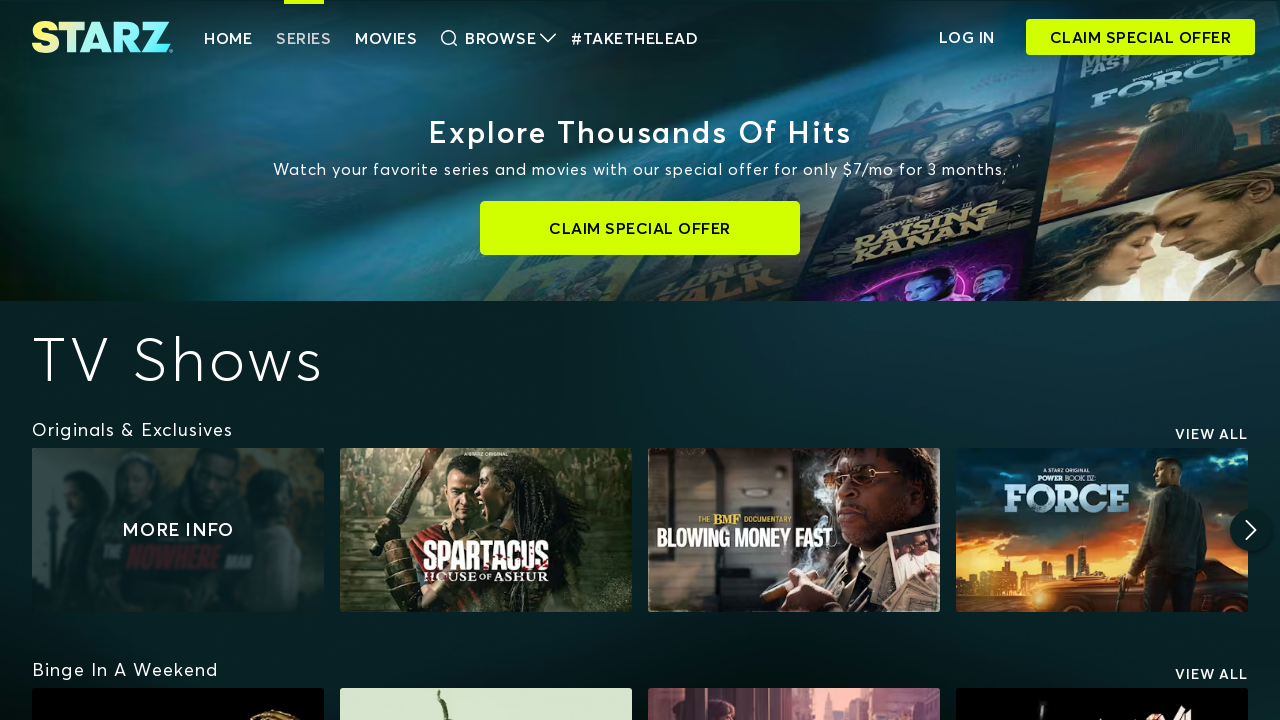

Series details page loaded with title visible
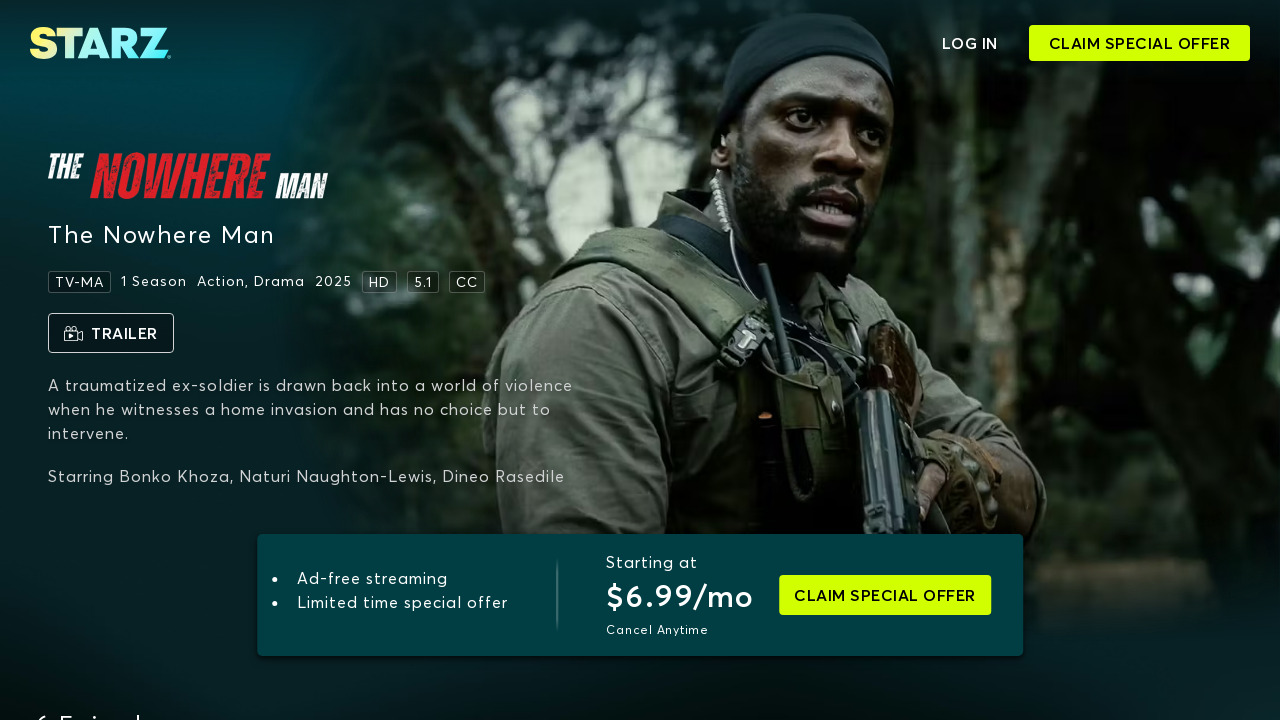

Series cast information became visible
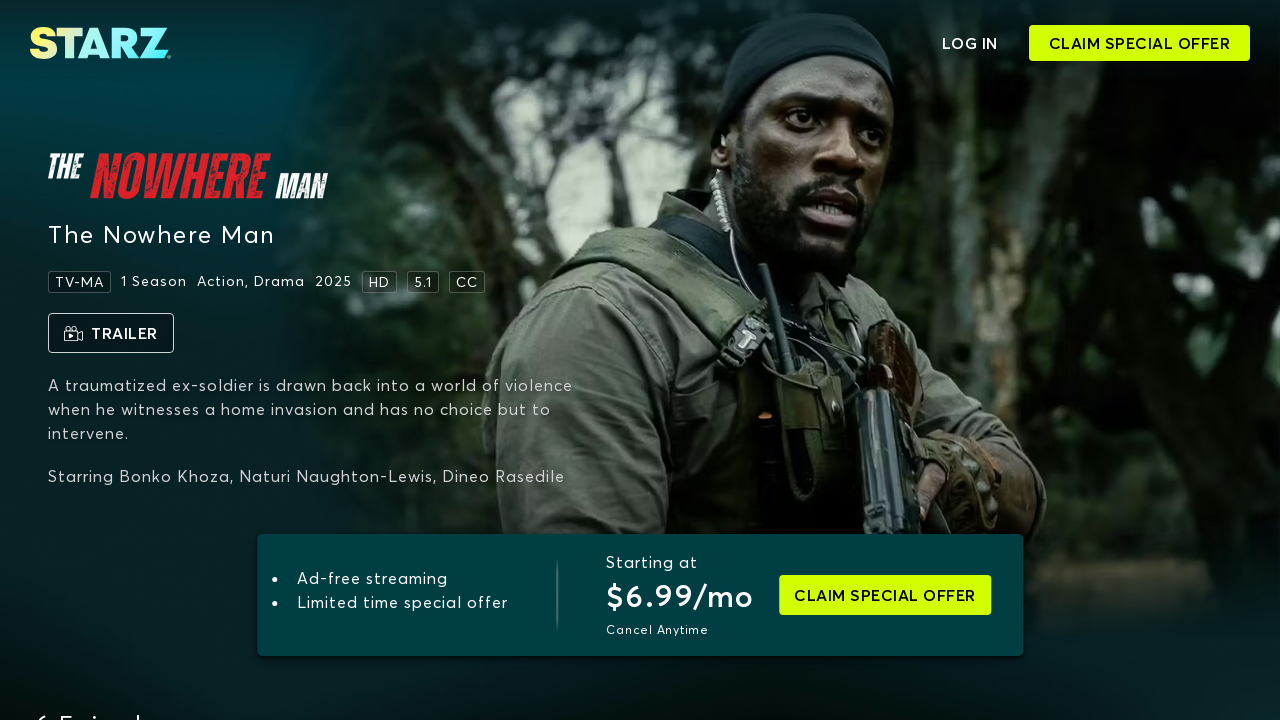

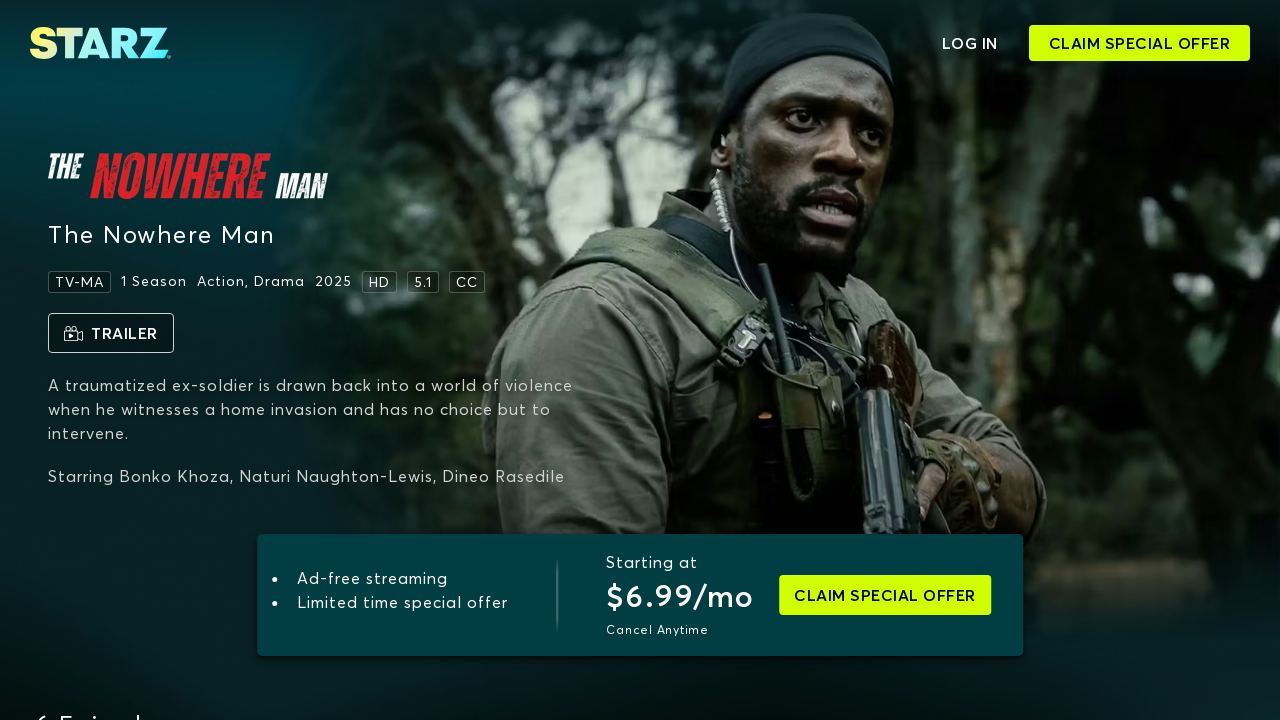